Tests the Kitapyurdu bookstore homepage by verifying the page title matches expected value and checking that the book menu element is displayed and enabled.

Starting URL: https://www.kitapyurdu.com/

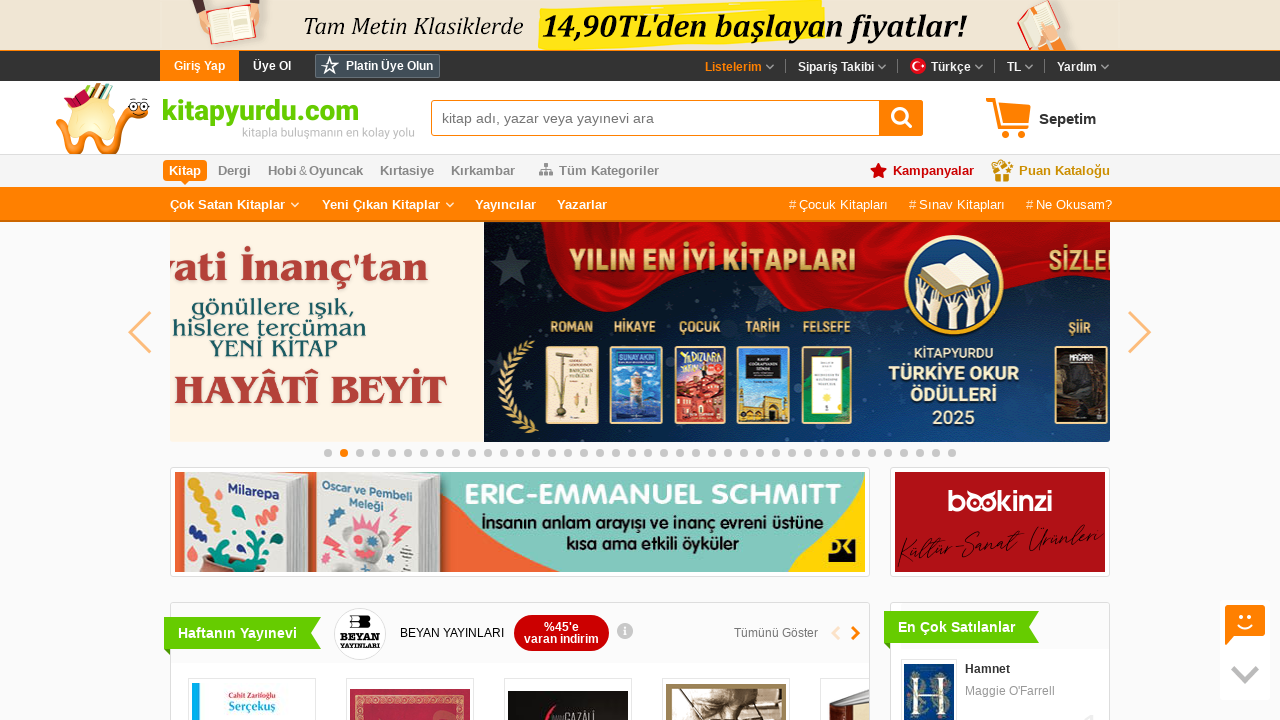

Page fully loaded with domcontentloaded state
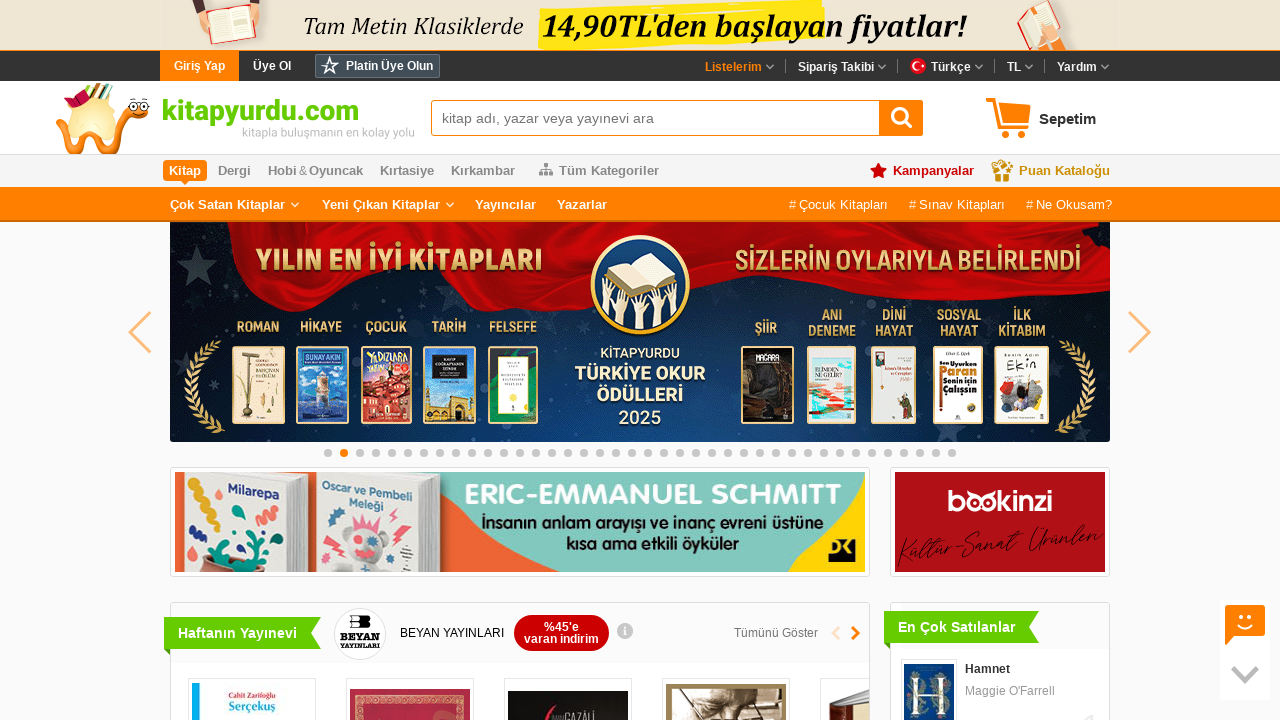

Retrieved page title: 'Kitapyurdu, Kitapla buluşmanın en kolay yolu'
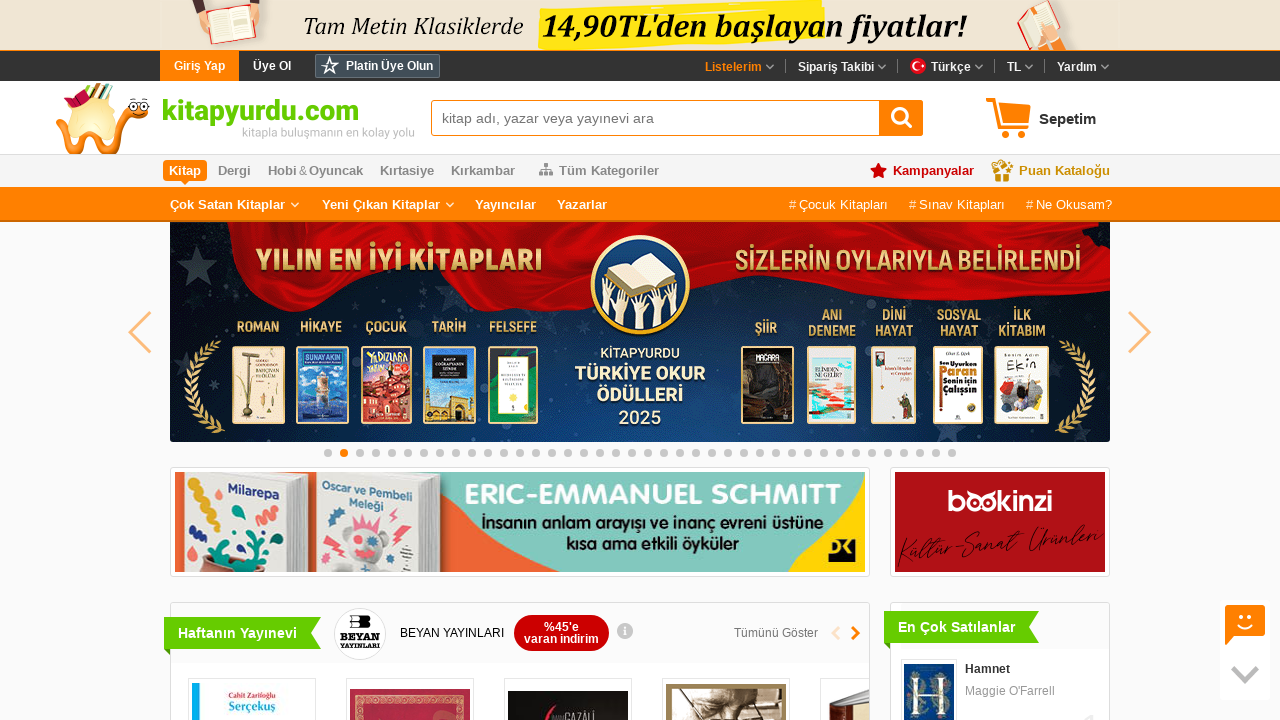

Page title assertion passed
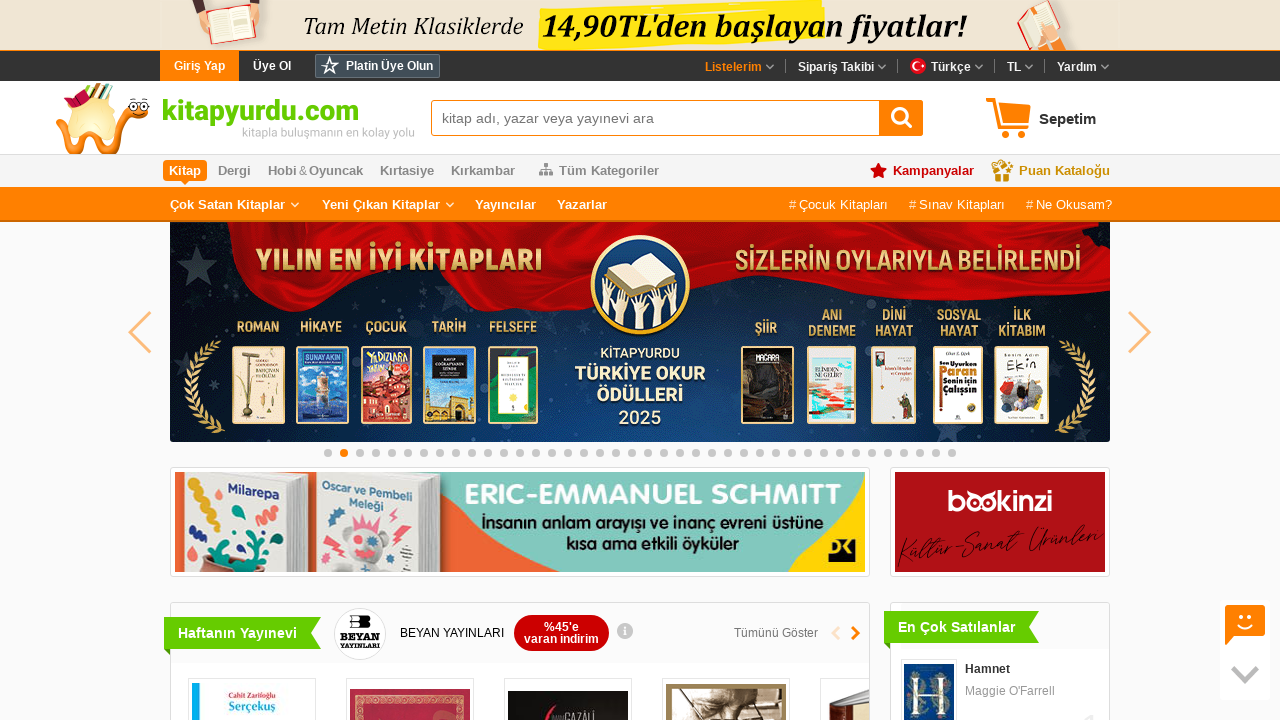

Book menu element became visible
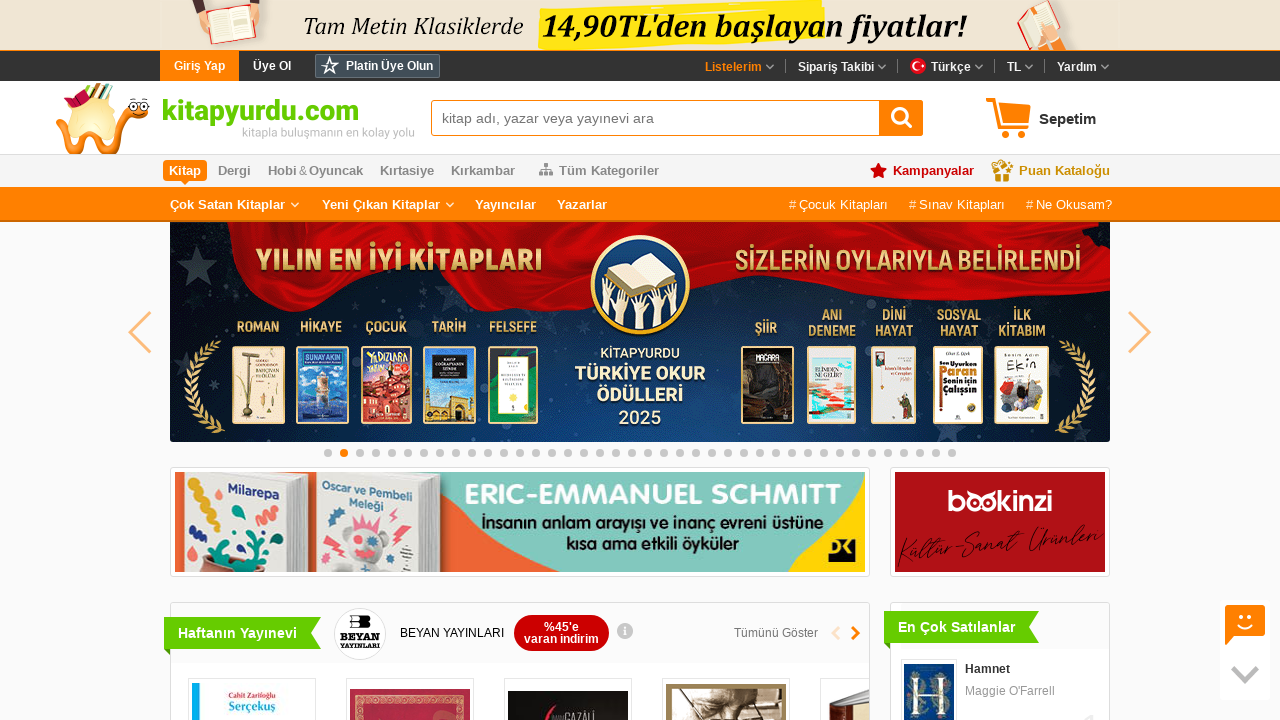

Book menu element visibility assertion passed
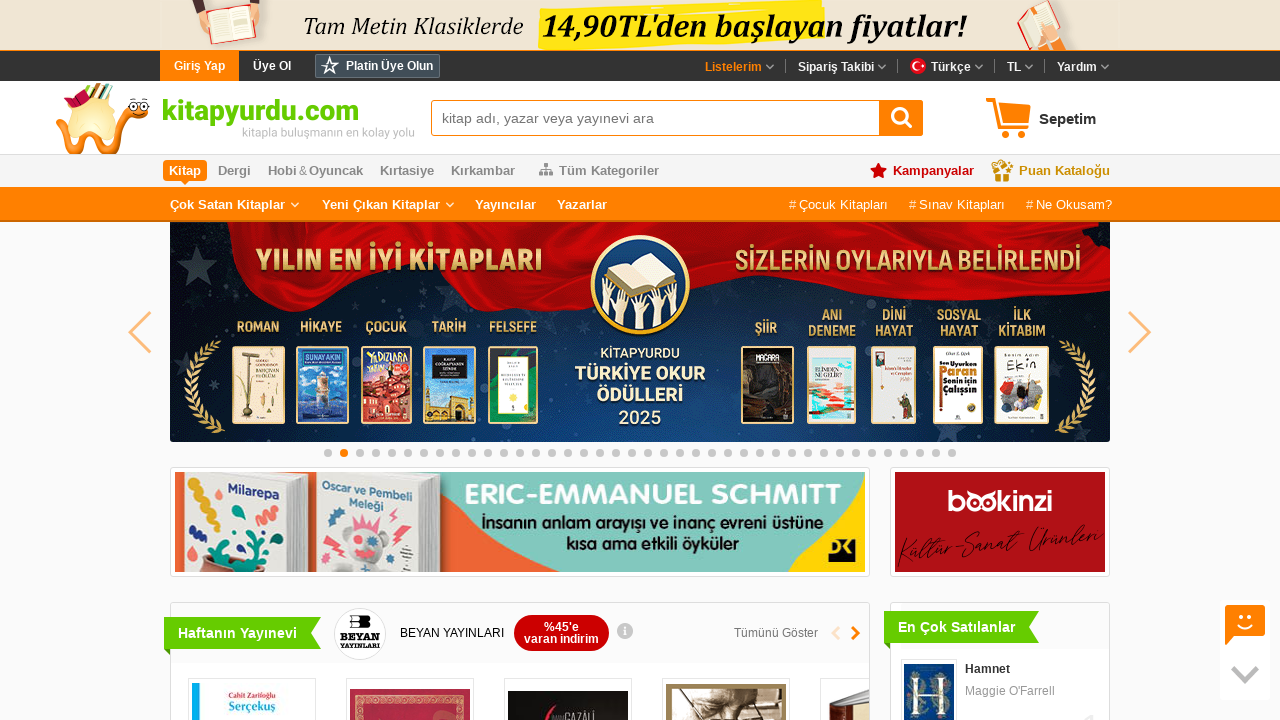

Book menu element enabled assertion passed
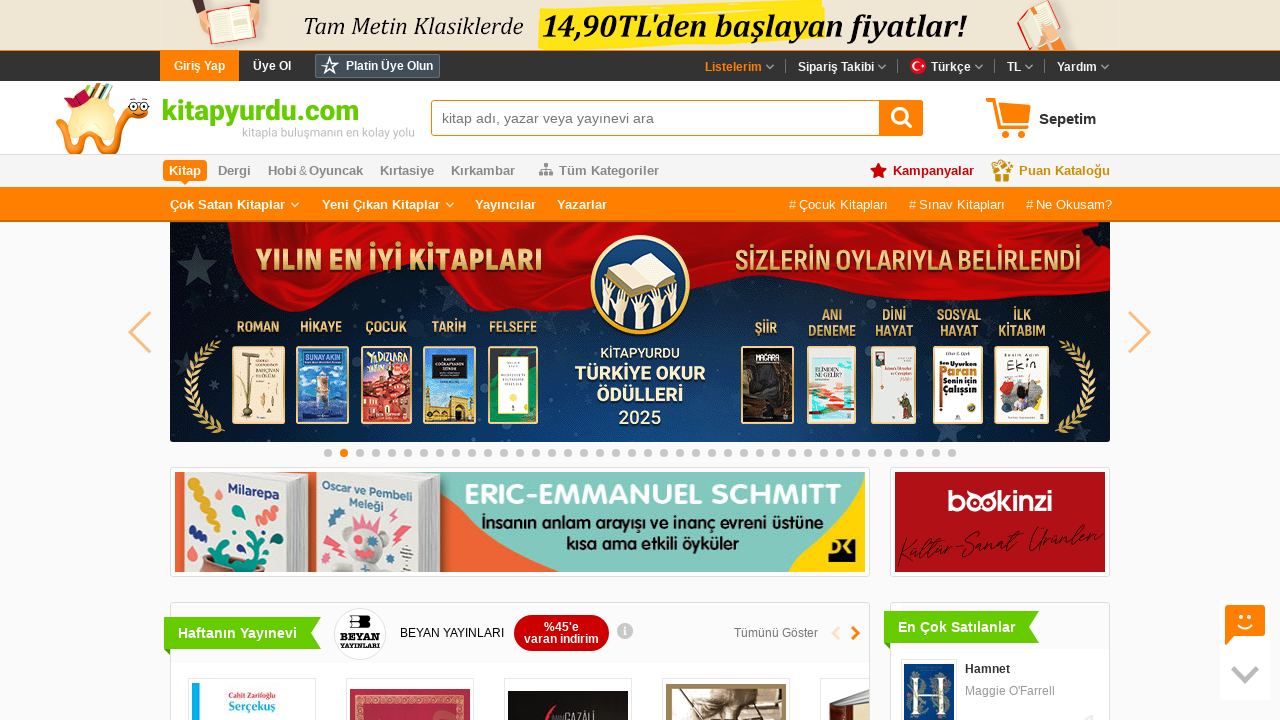

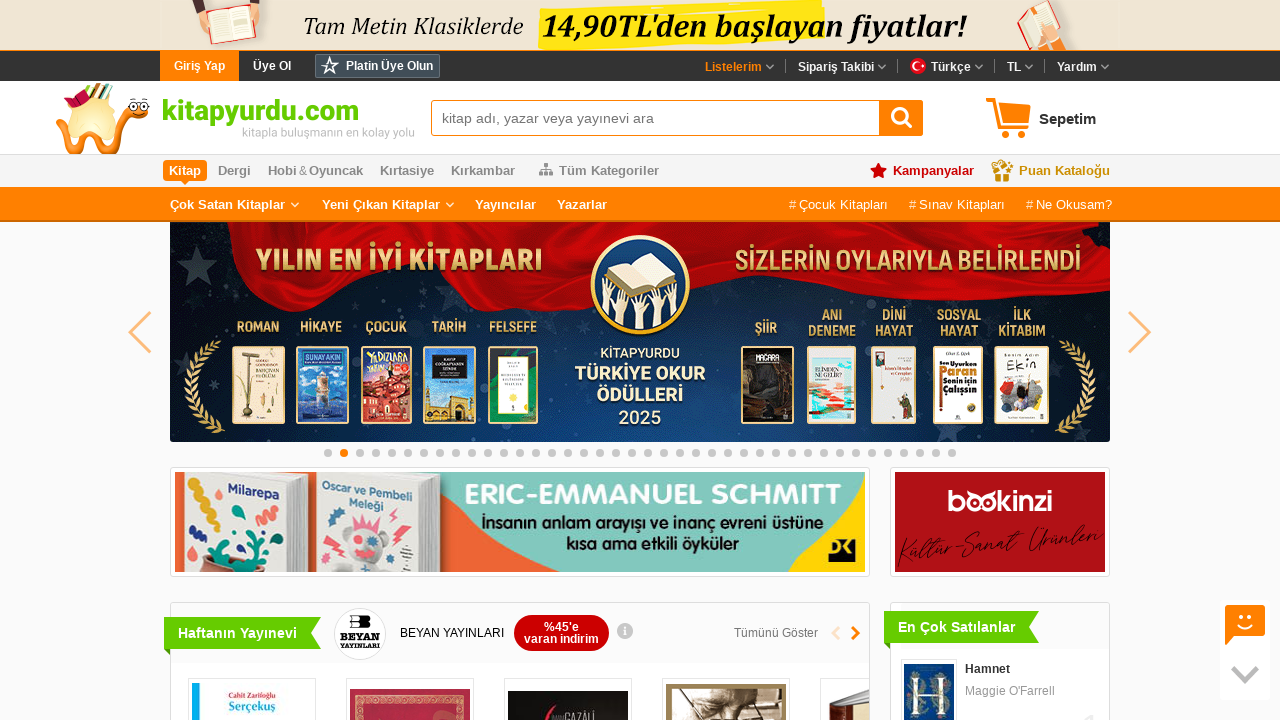